Tests child page navigation by clicking a link that opens a new page and verifies content on the new page

Starting URL: https://rahulshettyacademy.com/loginpagePractise/

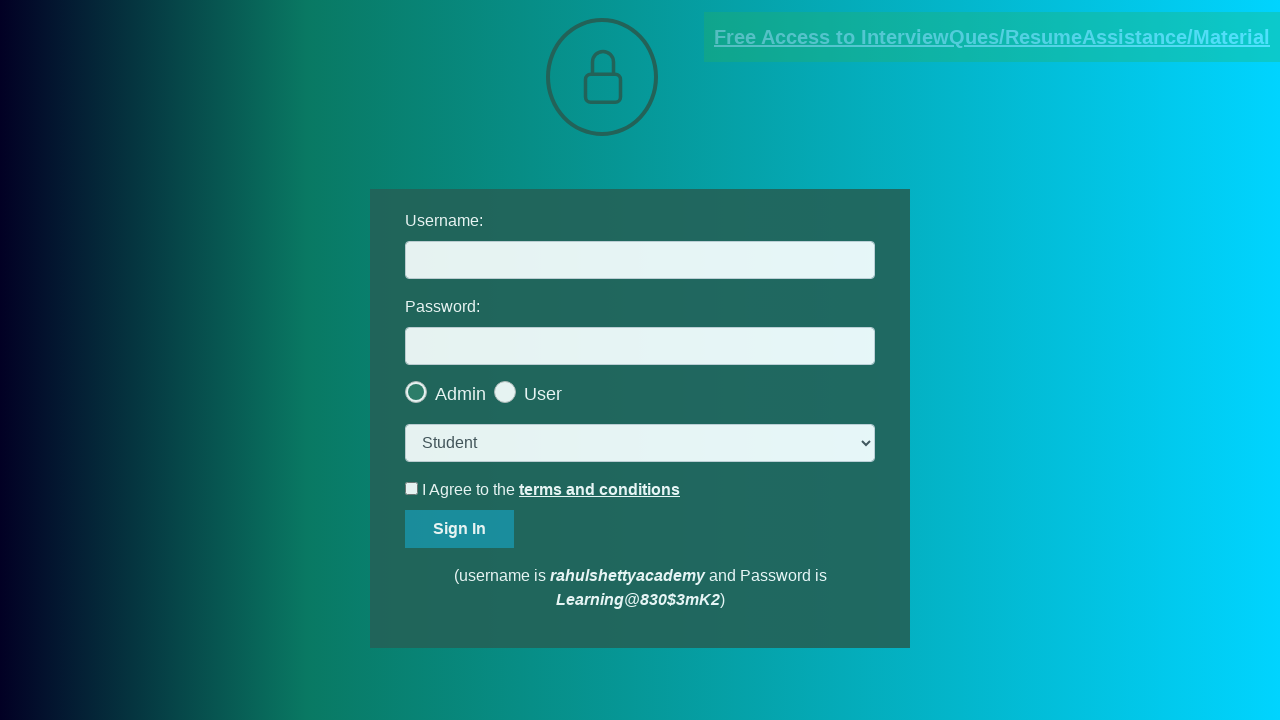

Verified login page title is 'LoginPage Practise | Rahul Shetty Academy'
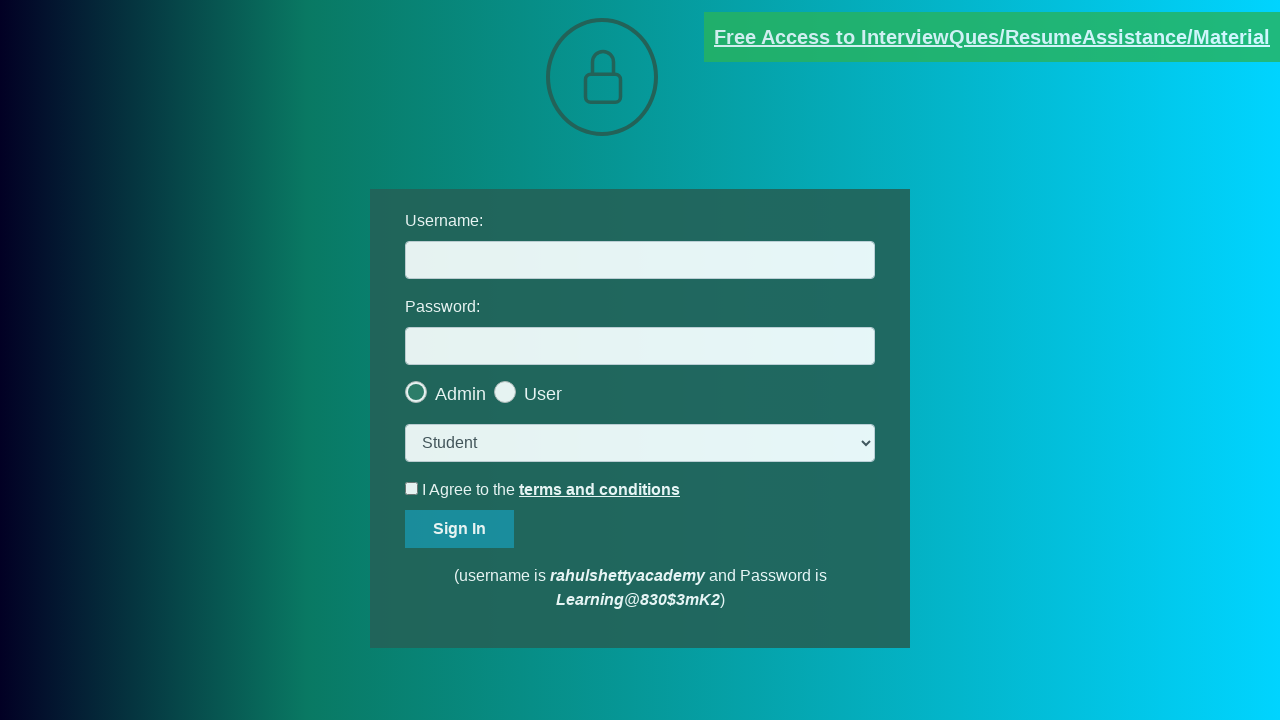

Located document link with href containing 'academy'
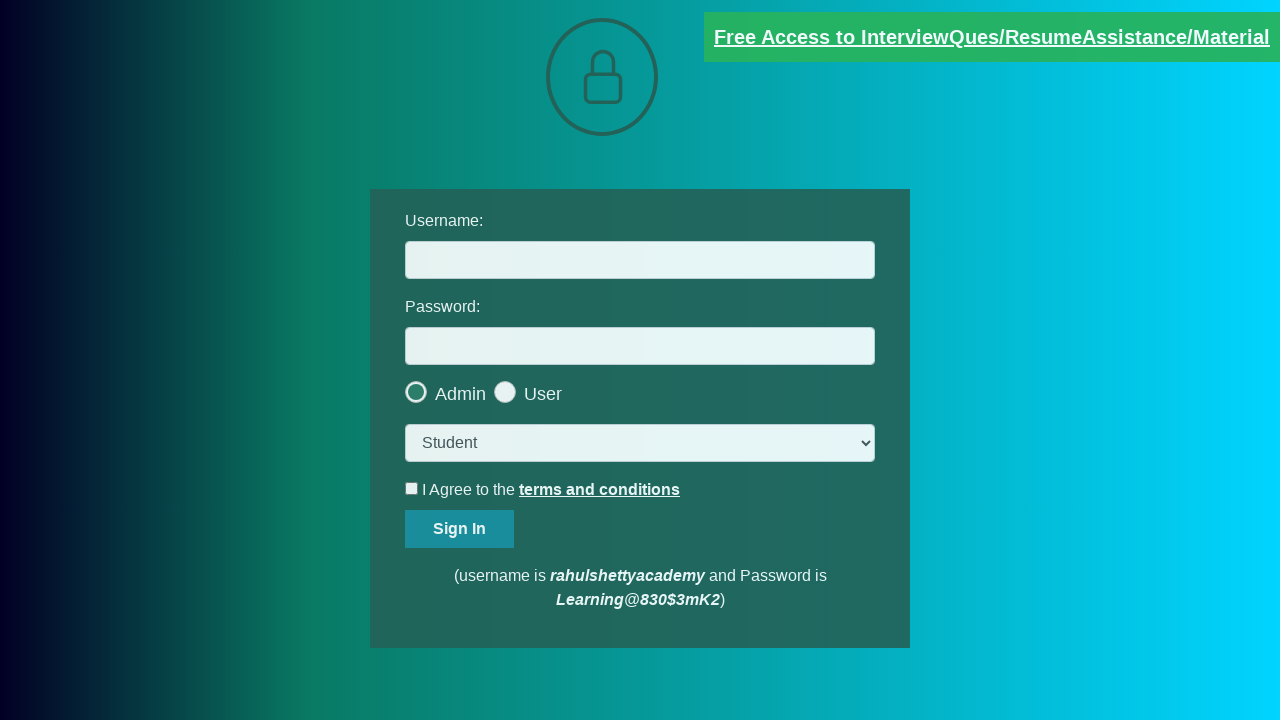

Verified document link has 'blinkingText' class attribute
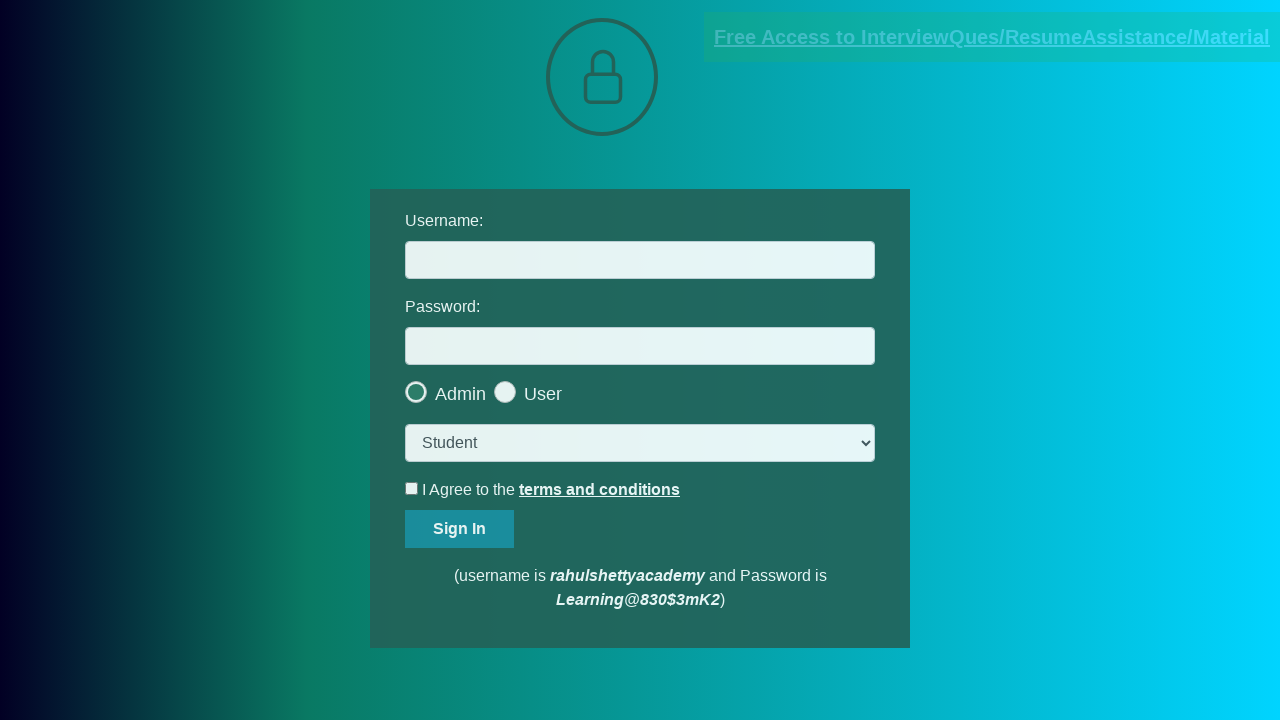

Clicked document link, new child page is opening at (992, 37) on a[href*='academy']
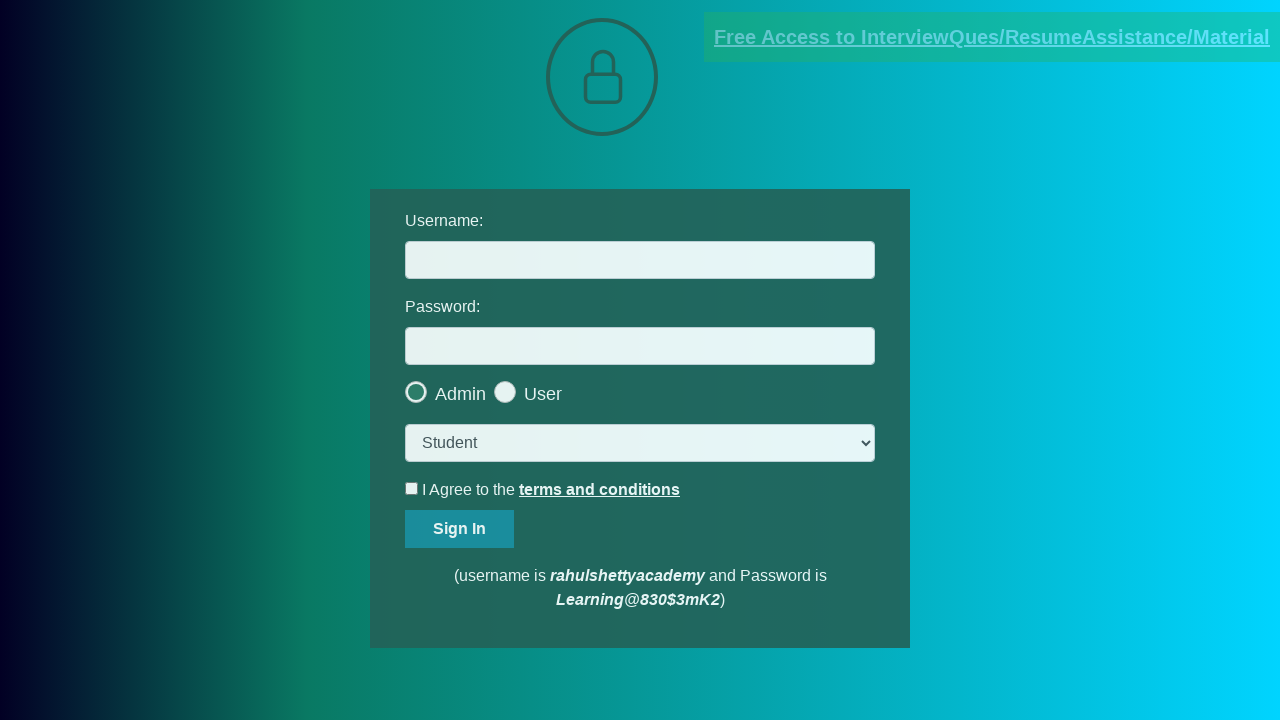

Child page object obtained
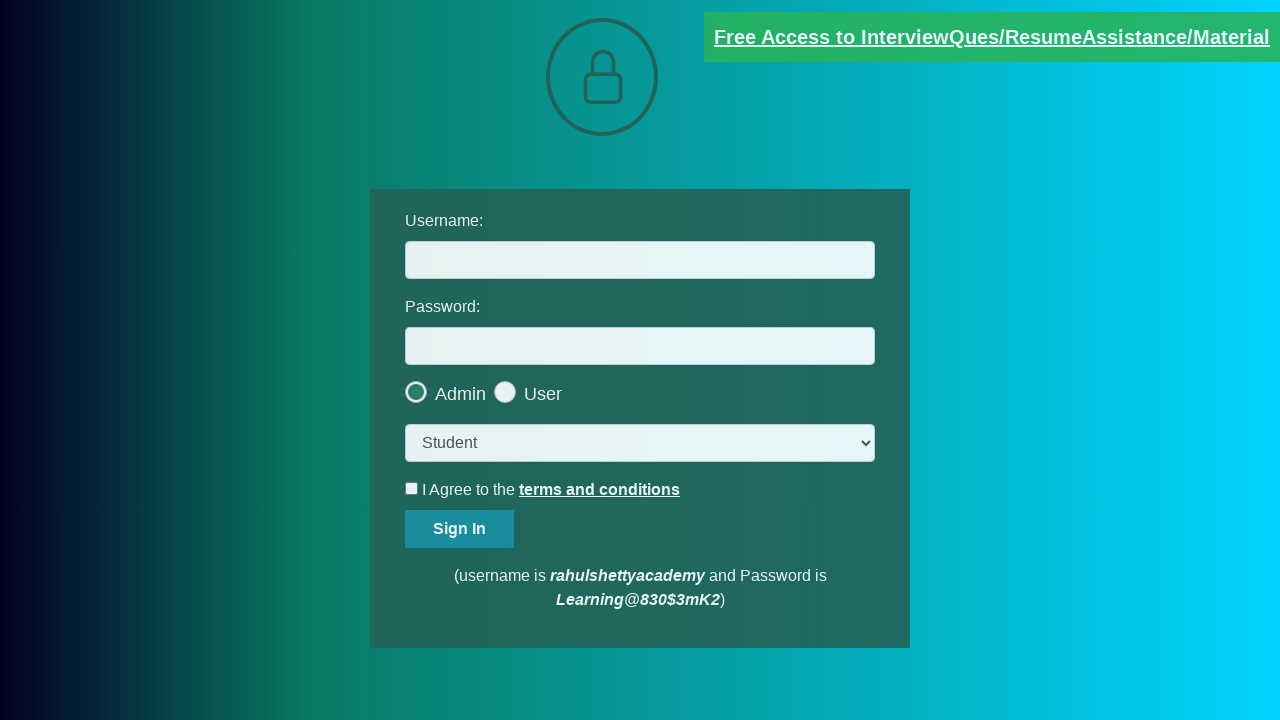

Child page fully loaded
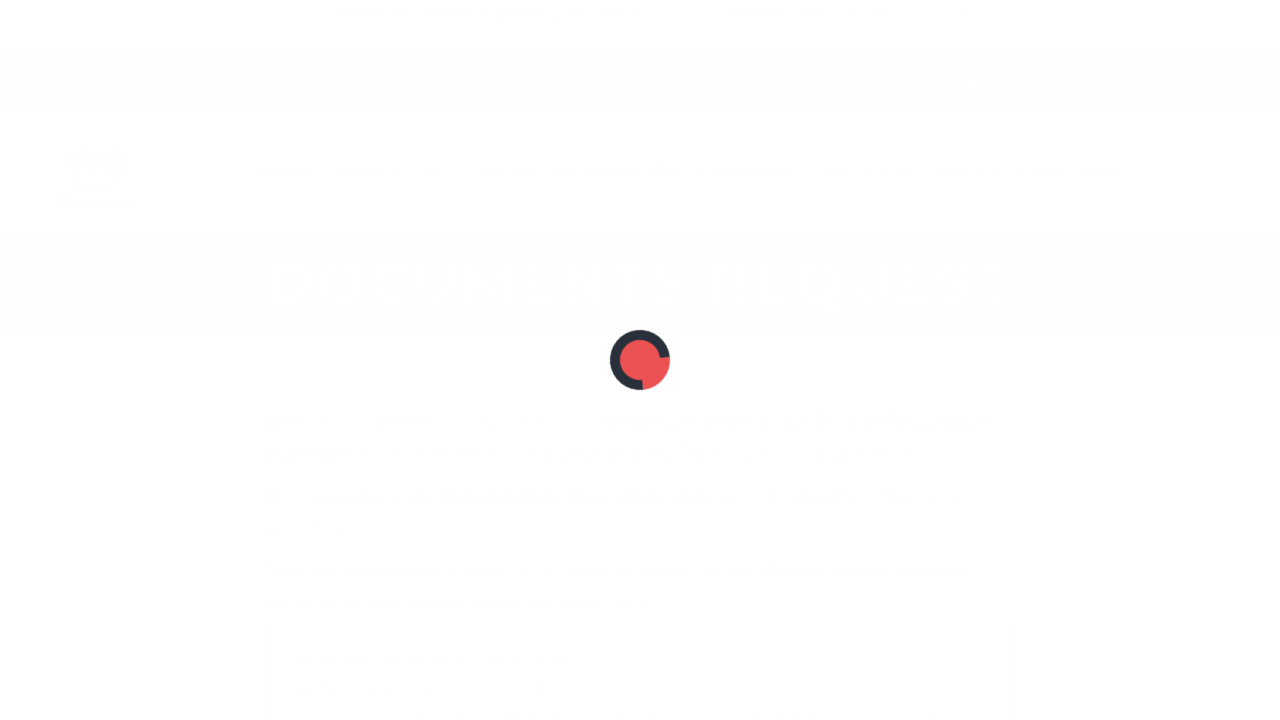

Verified mentor email link exists on child page
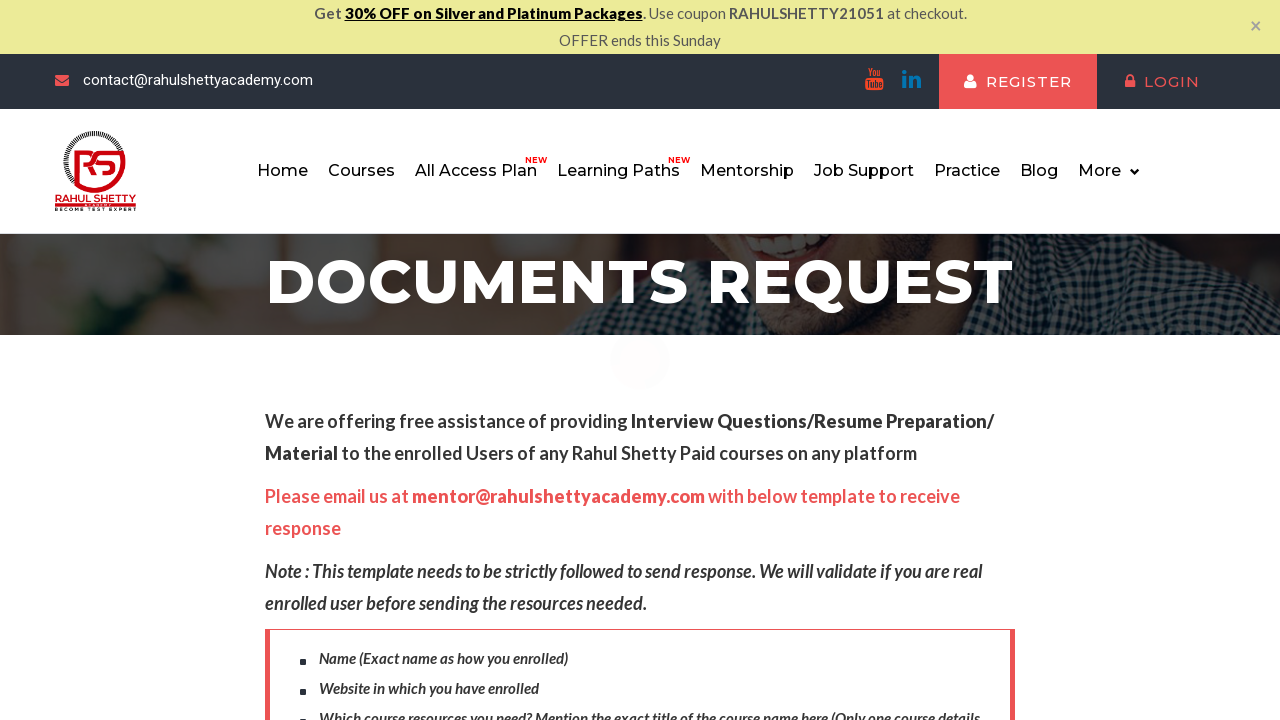

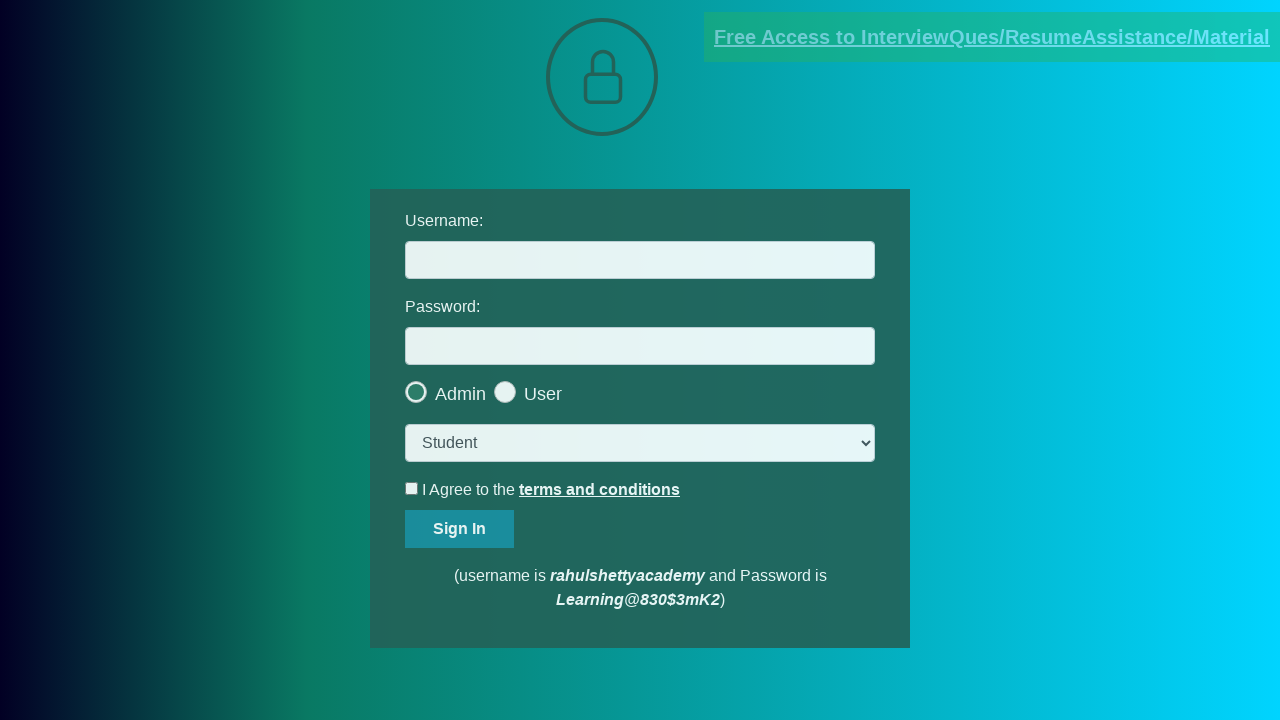